Tests drag and drop functionality by dragging an element from source to target location

Starting URL: https://selenium08.blogspot.com/2020/01/drag-drop.html

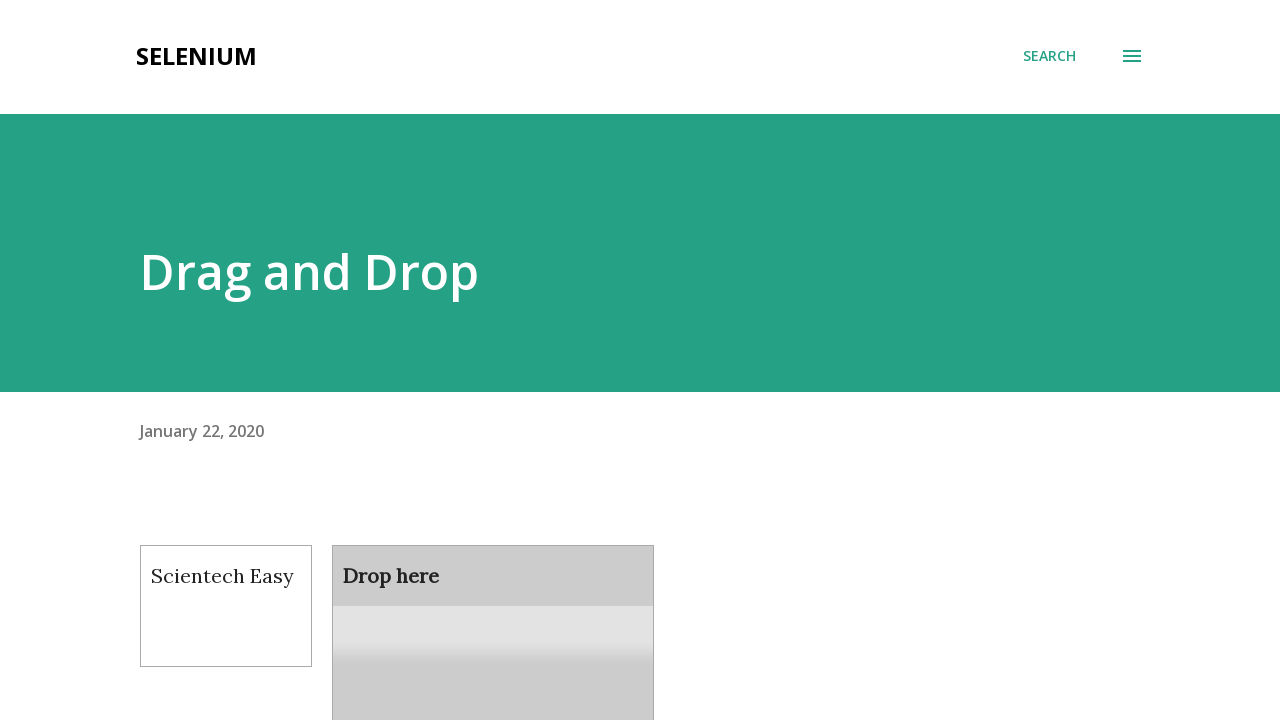

Navigated to drag and drop test page
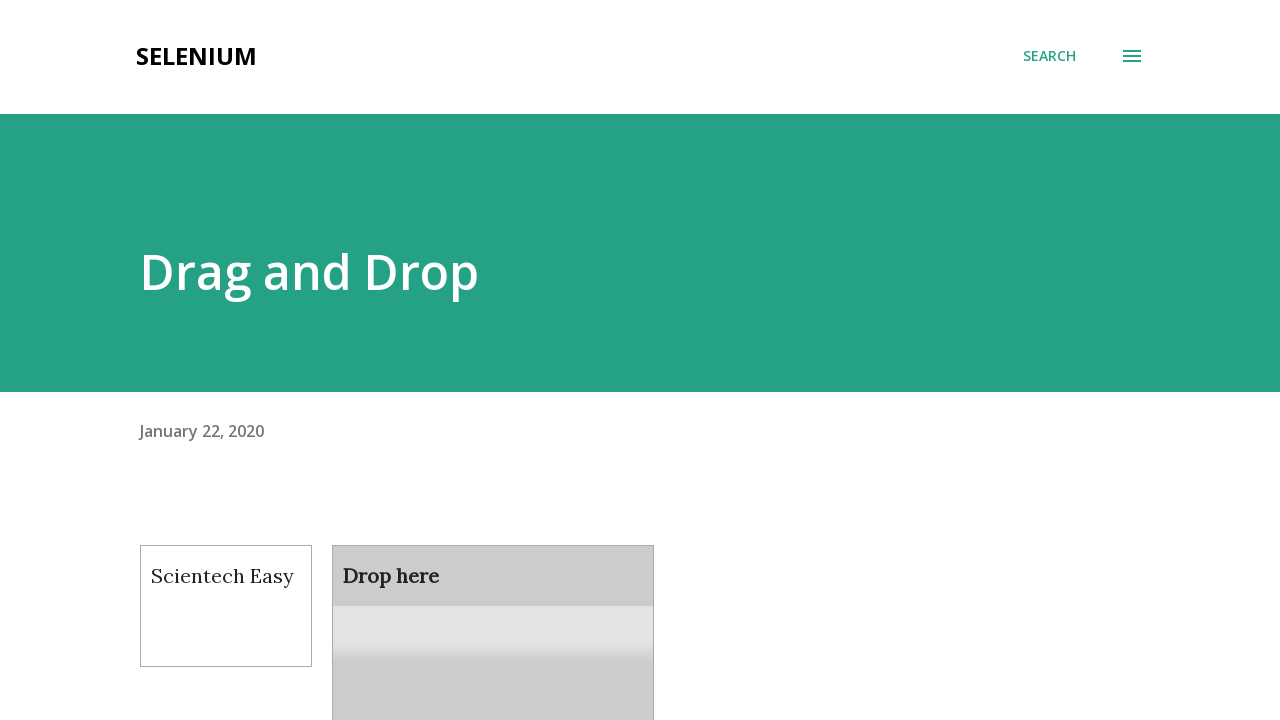

Located draggable source element
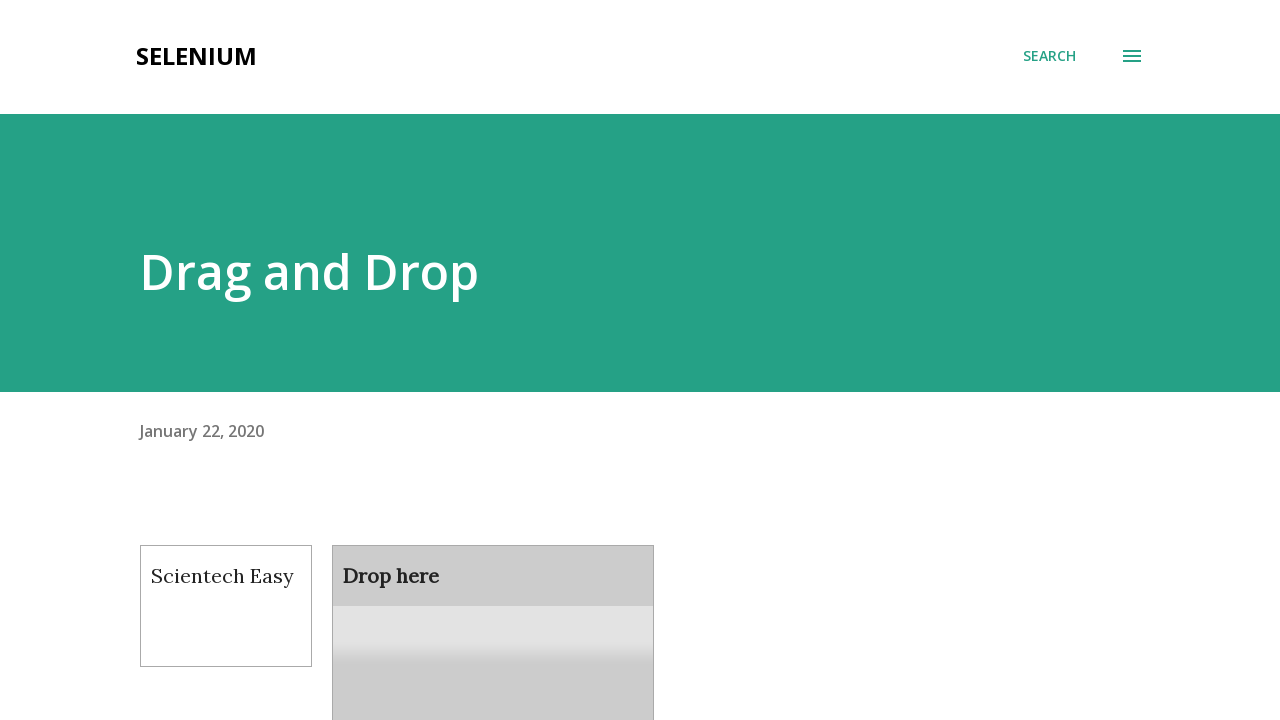

Located droppable target element
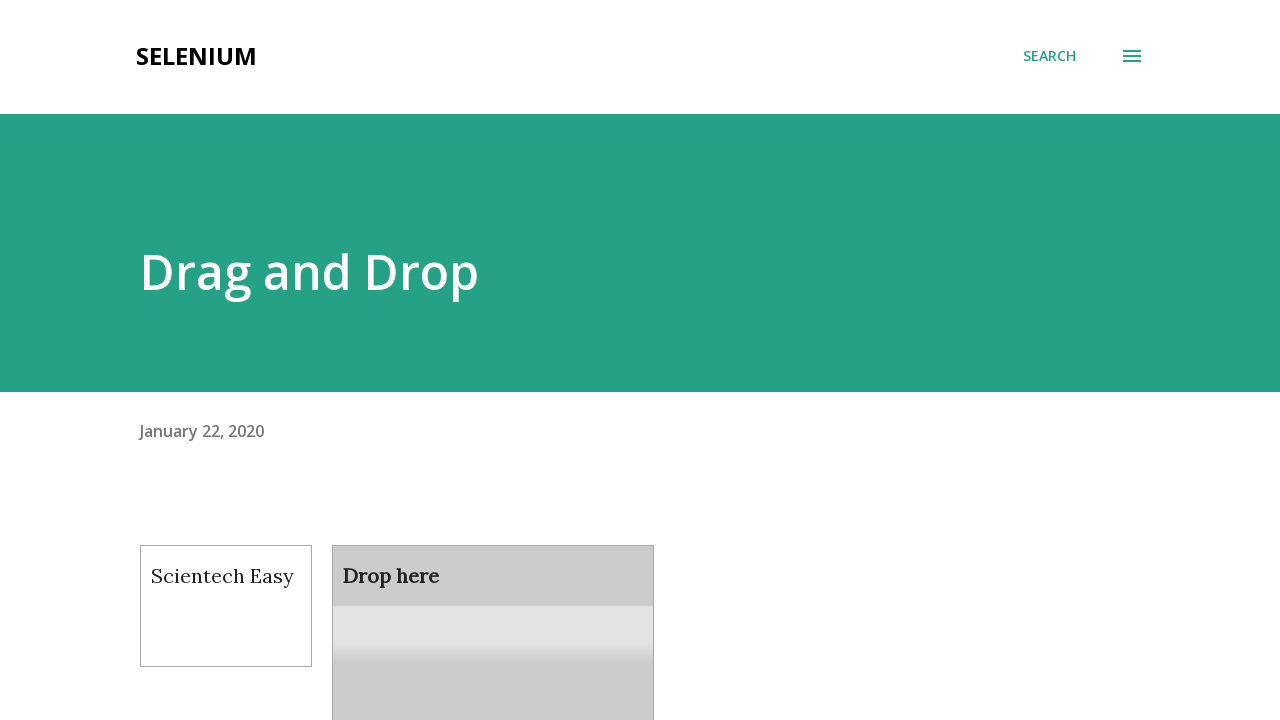

Performed drag and drop from source to target at (493, 609)
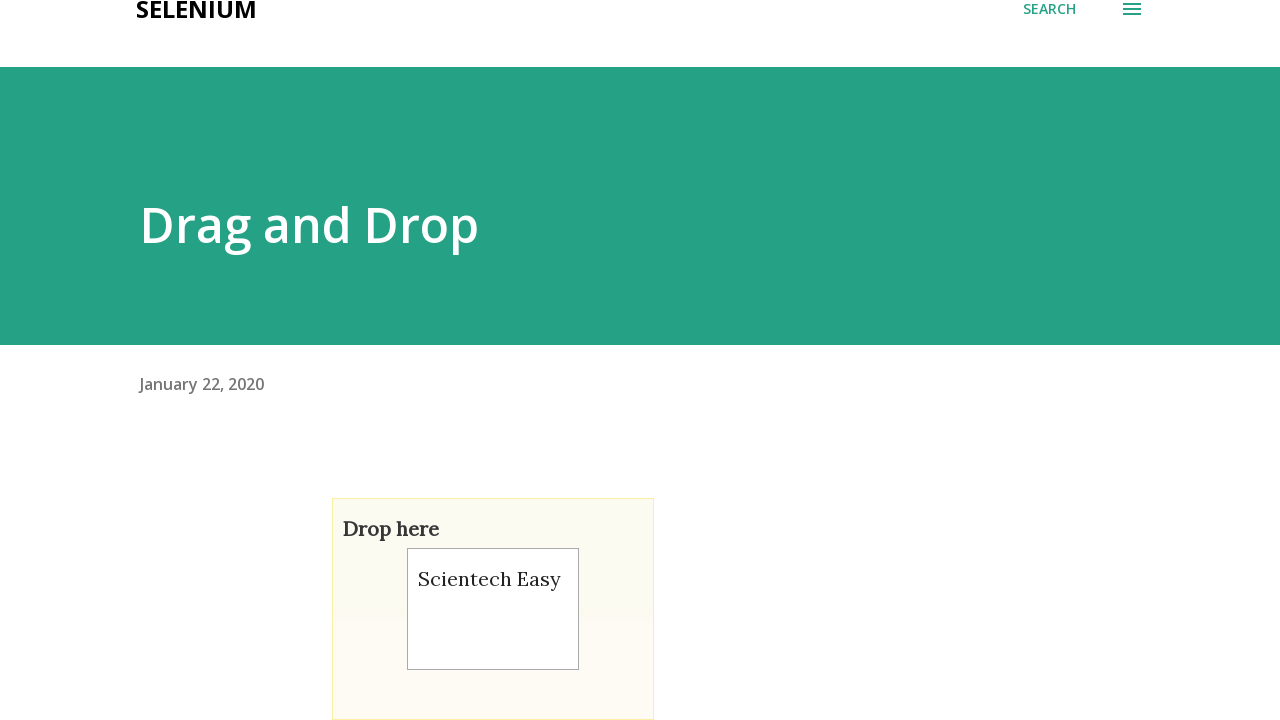

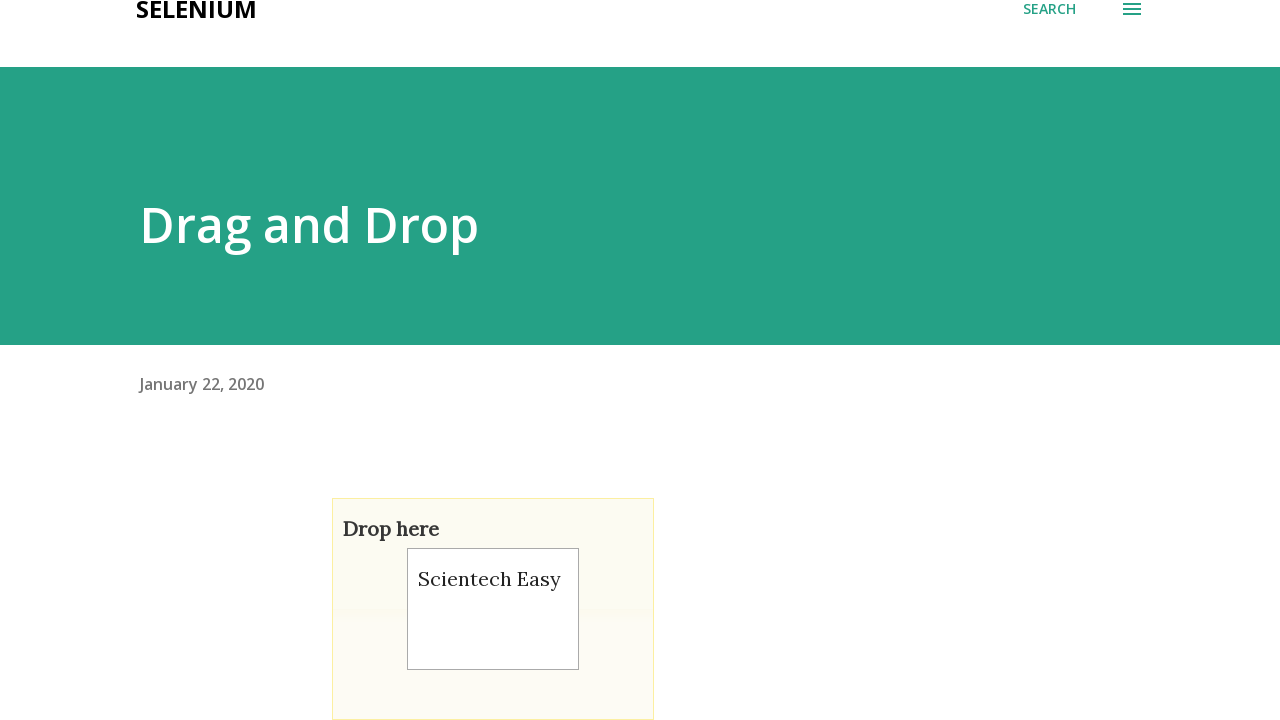